Navigates to the OrangeHRM page and verifies that an image element exists on the page

Starting URL: http://alchemy.hguy.co/orangehrm

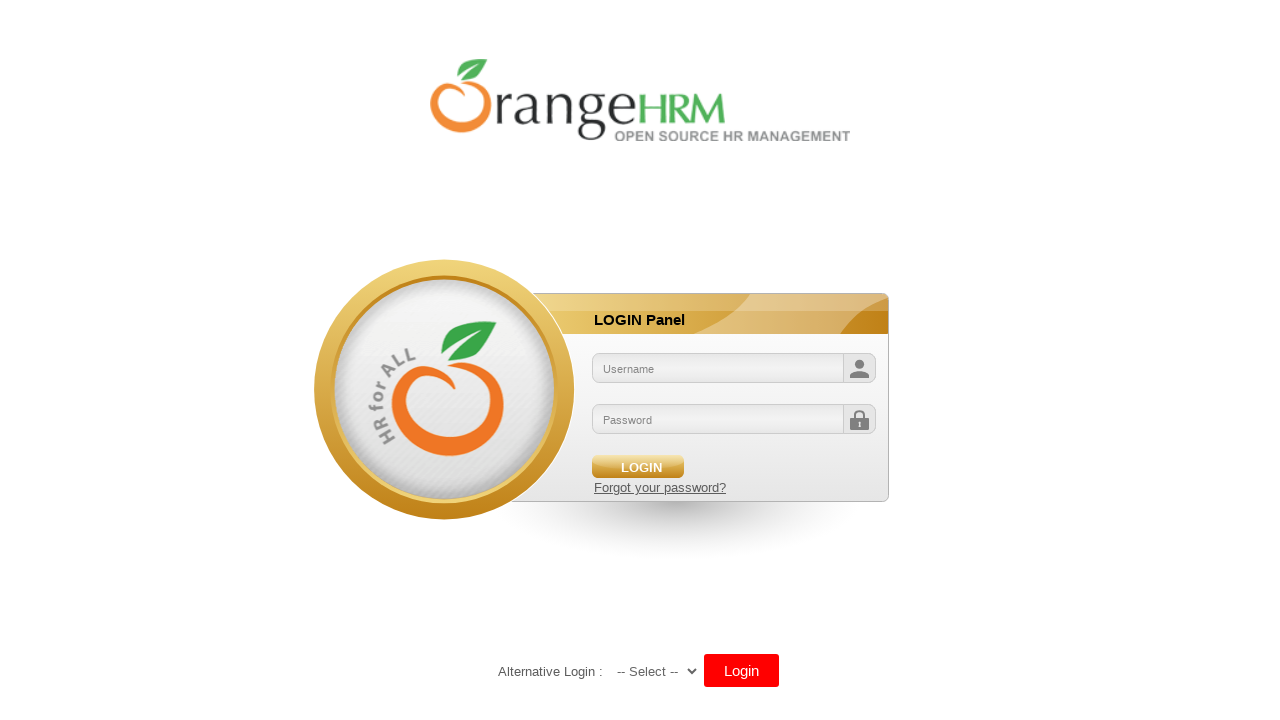

Navigated to OrangeHRM homepage
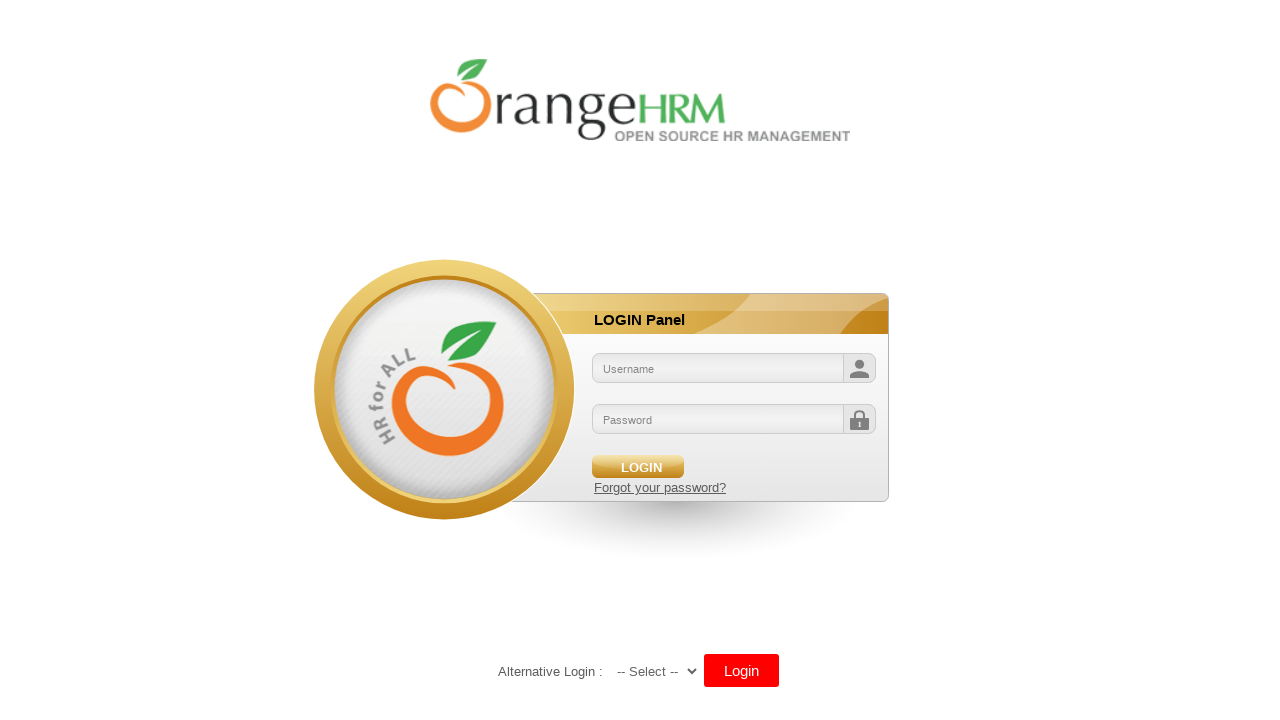

Image element found on page
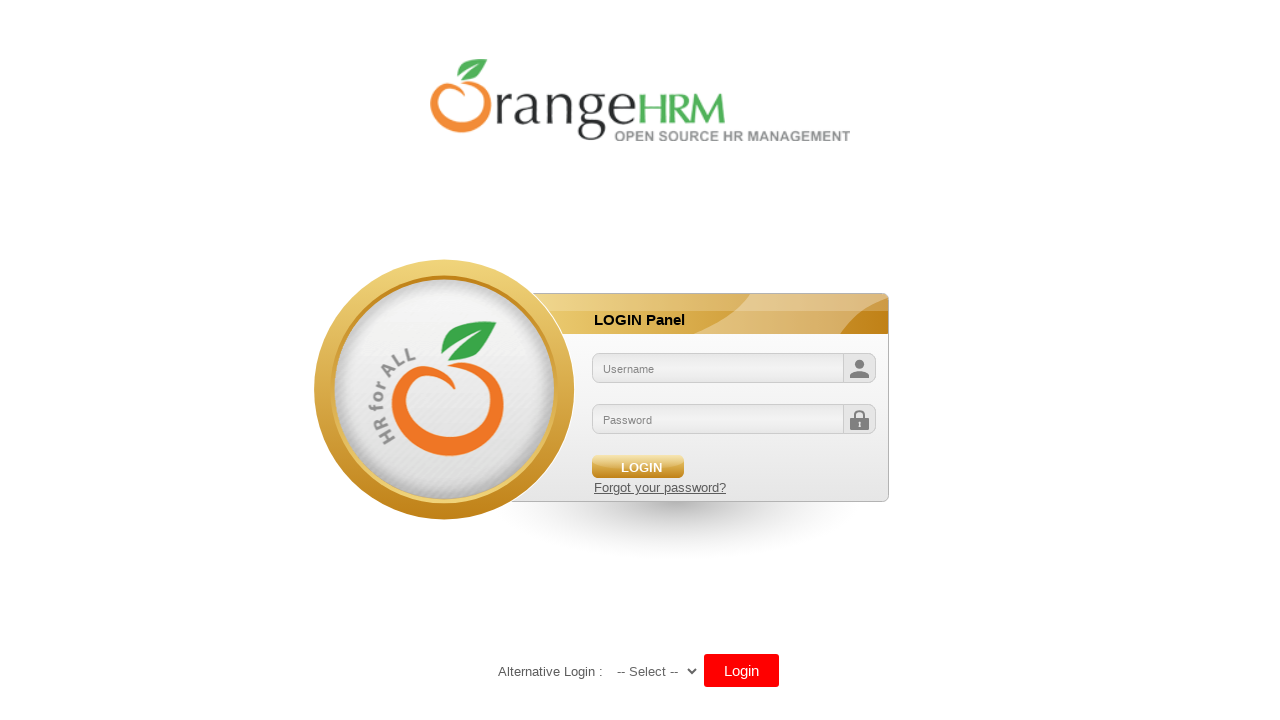

Located first image element on page
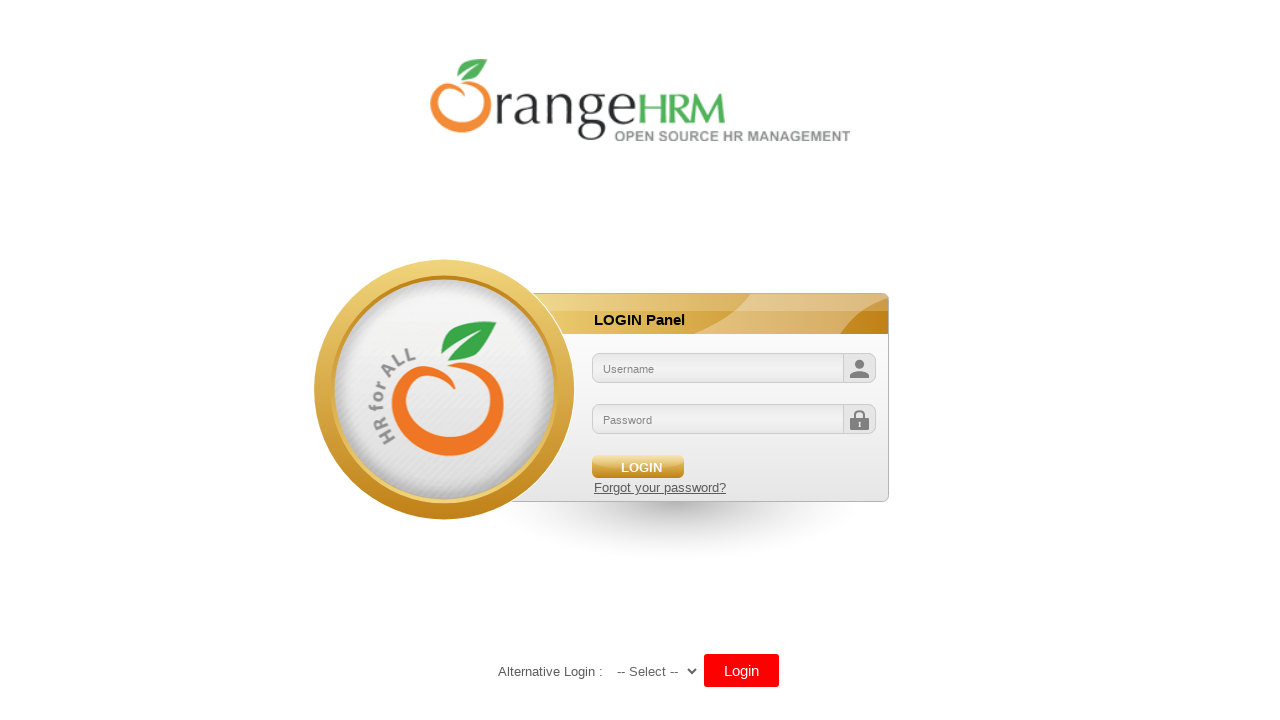

Image element is visible
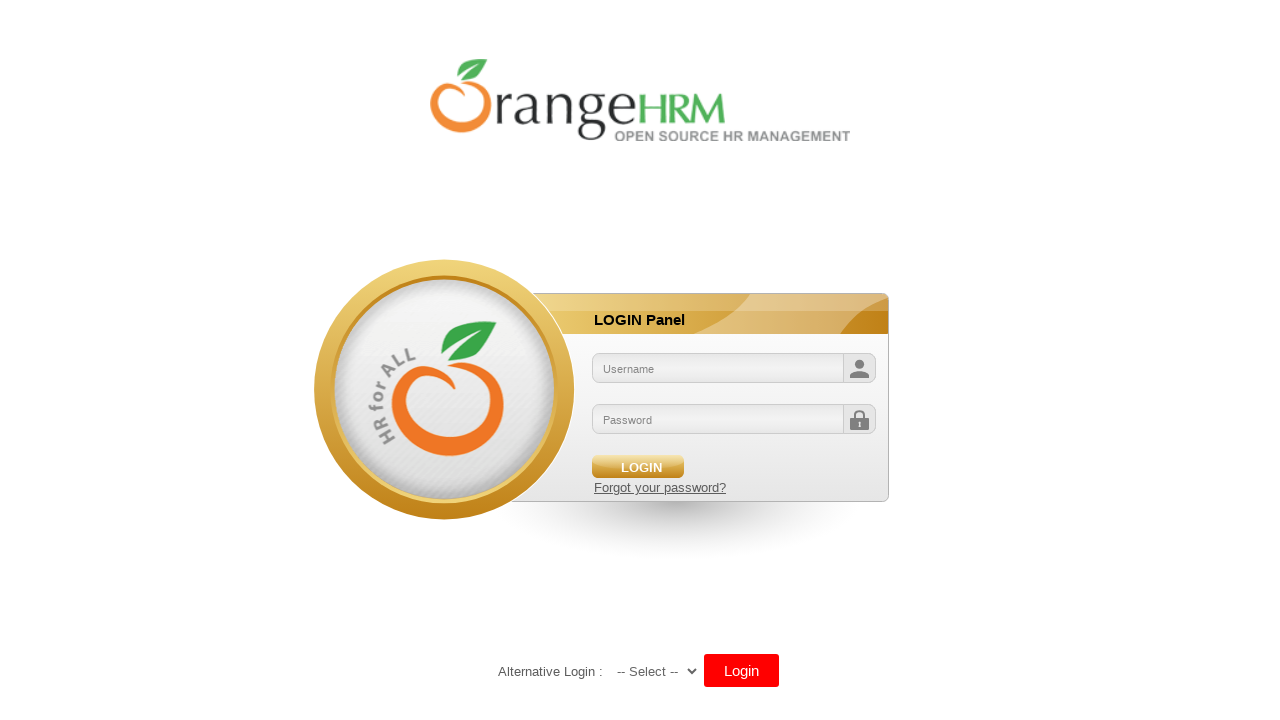

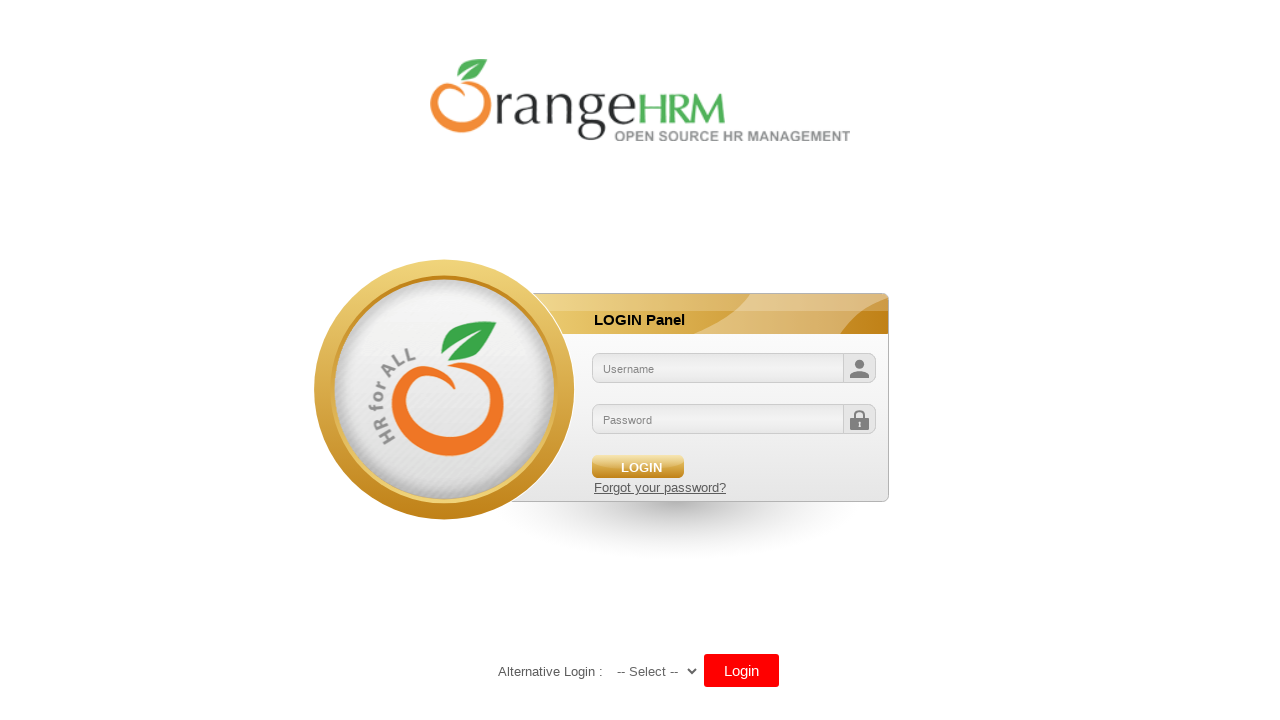